Tests explicit wait functionality by waiting for a price element to display '$100', then clicking a book button, performing a mathematical calculation based on a displayed value, and submitting the answer.

Starting URL: http://suninjuly.github.io/explicit_wait2.html

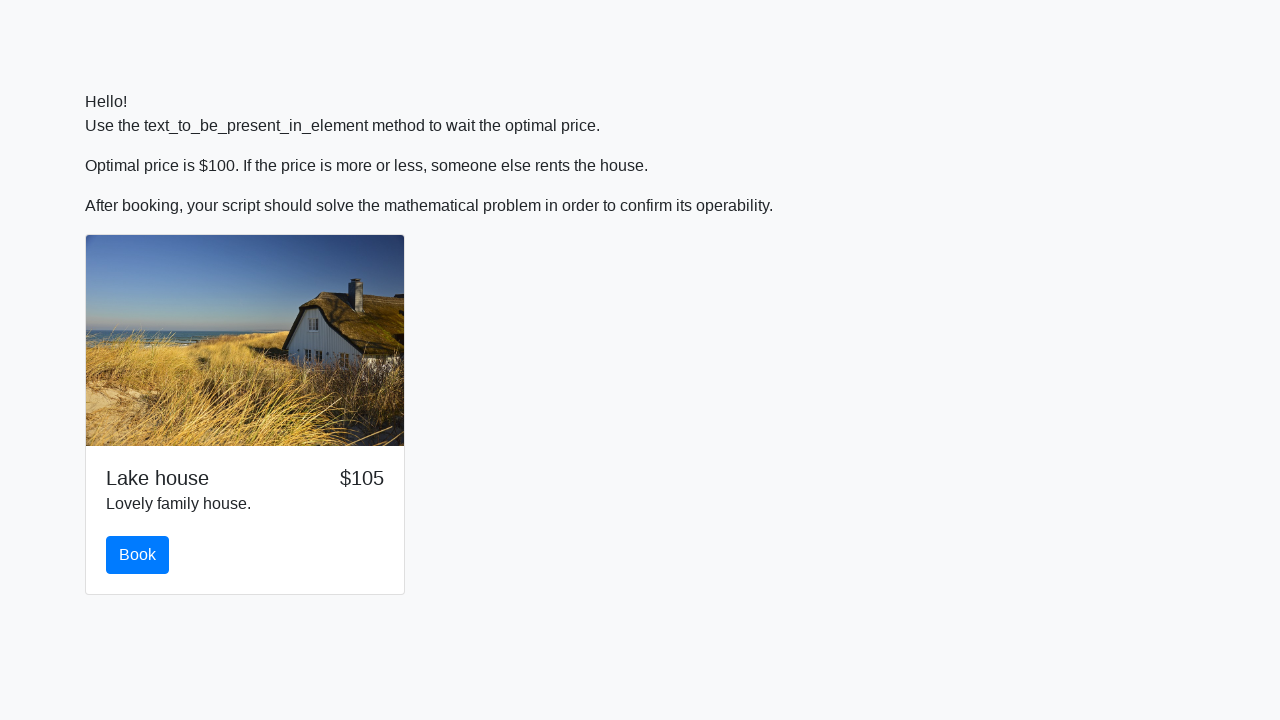

Waited for price element to display '$100'
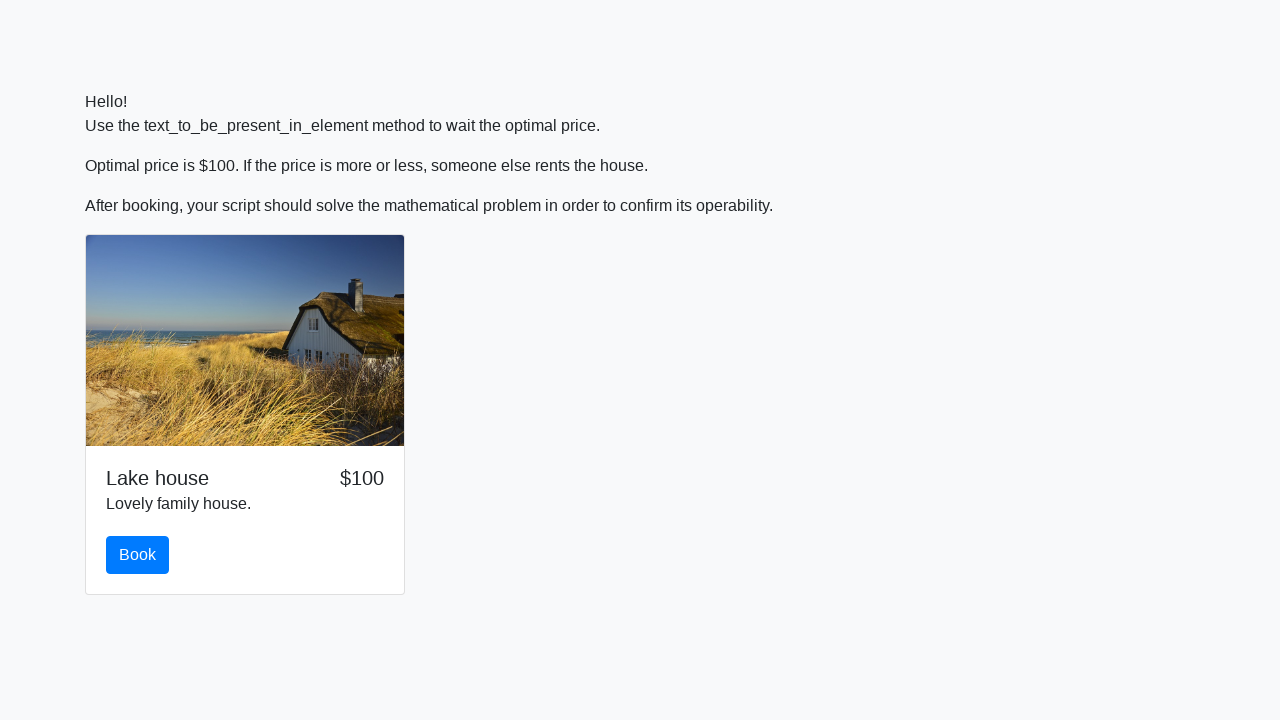

Clicked the book button at (138, 555) on #book
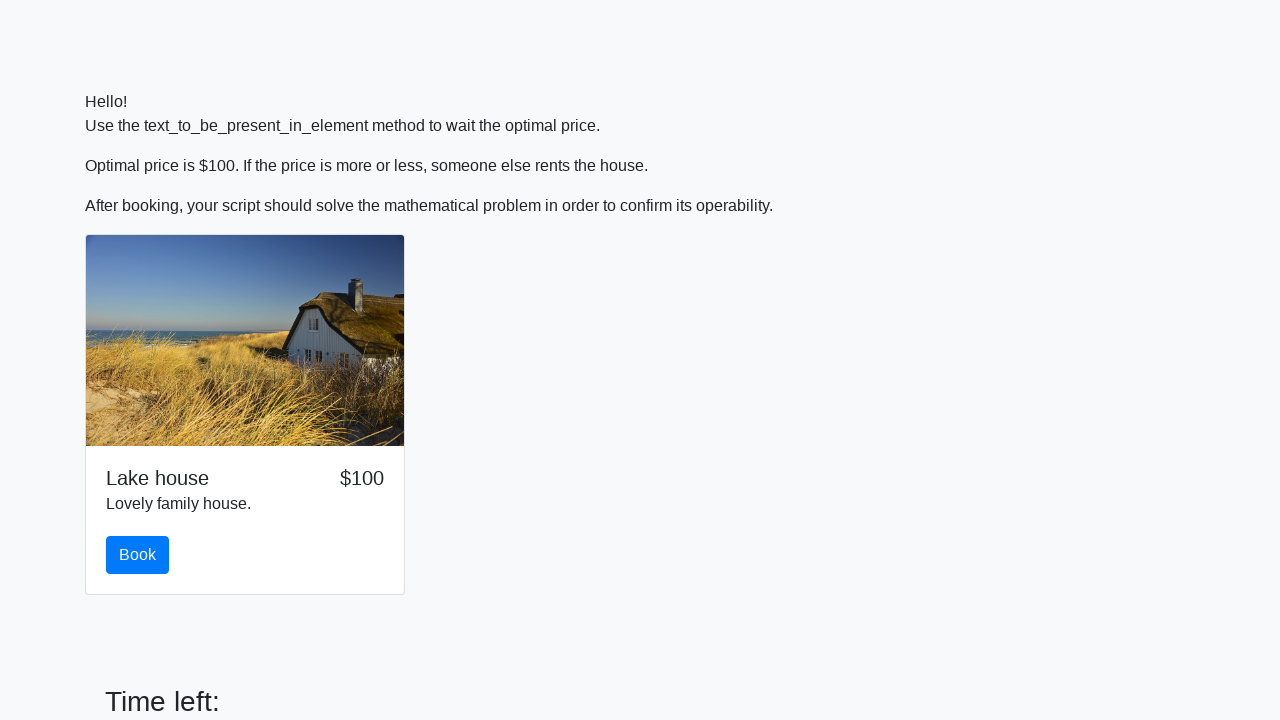

Retrieved input value from page
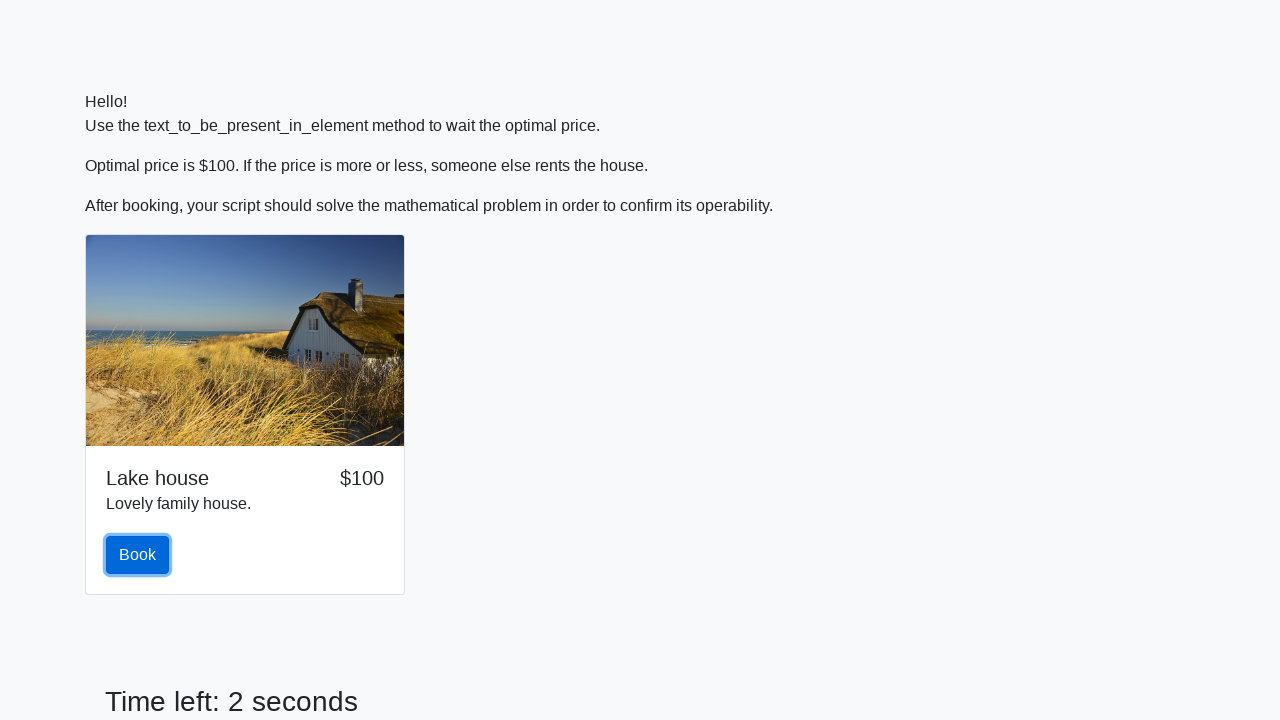

Calculated mathematical answer: log(abs(12*sin(308))) = 0.3942264786354951
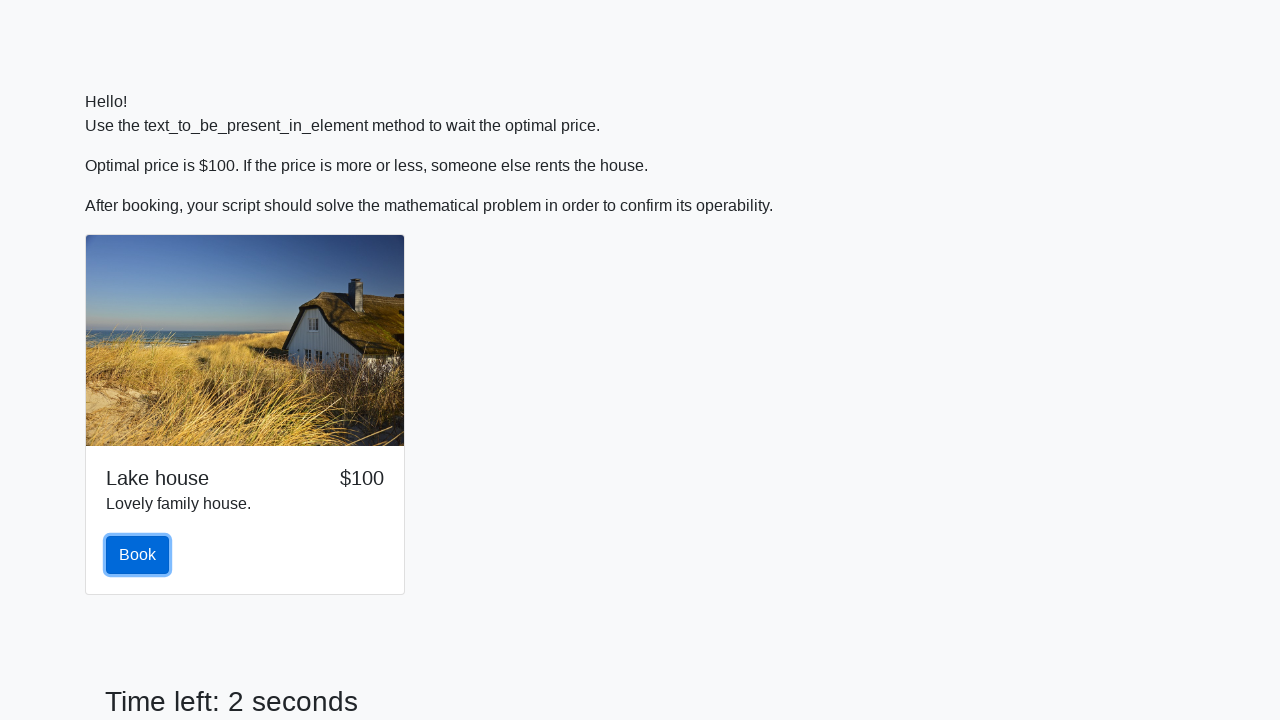

Filled answer field with calculated value '0.3942264786354951' on #answer
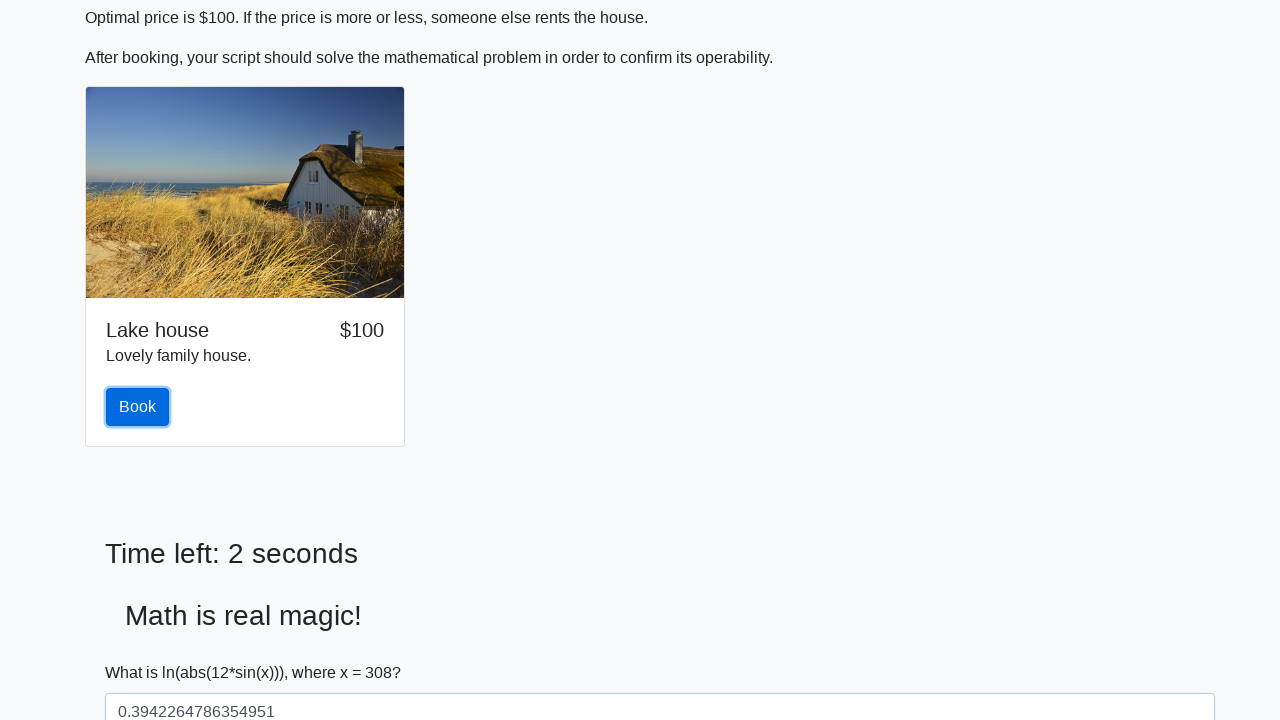

Clicked the solve button to submit answer at (143, 651) on #solve
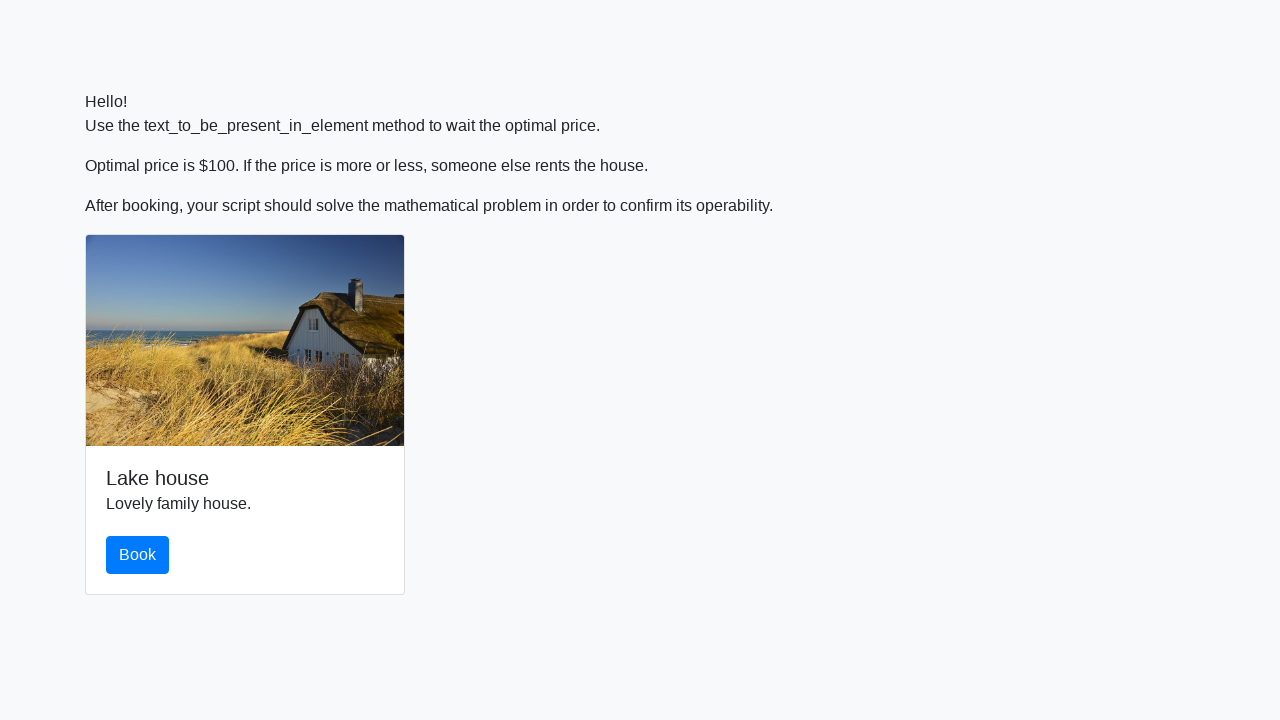

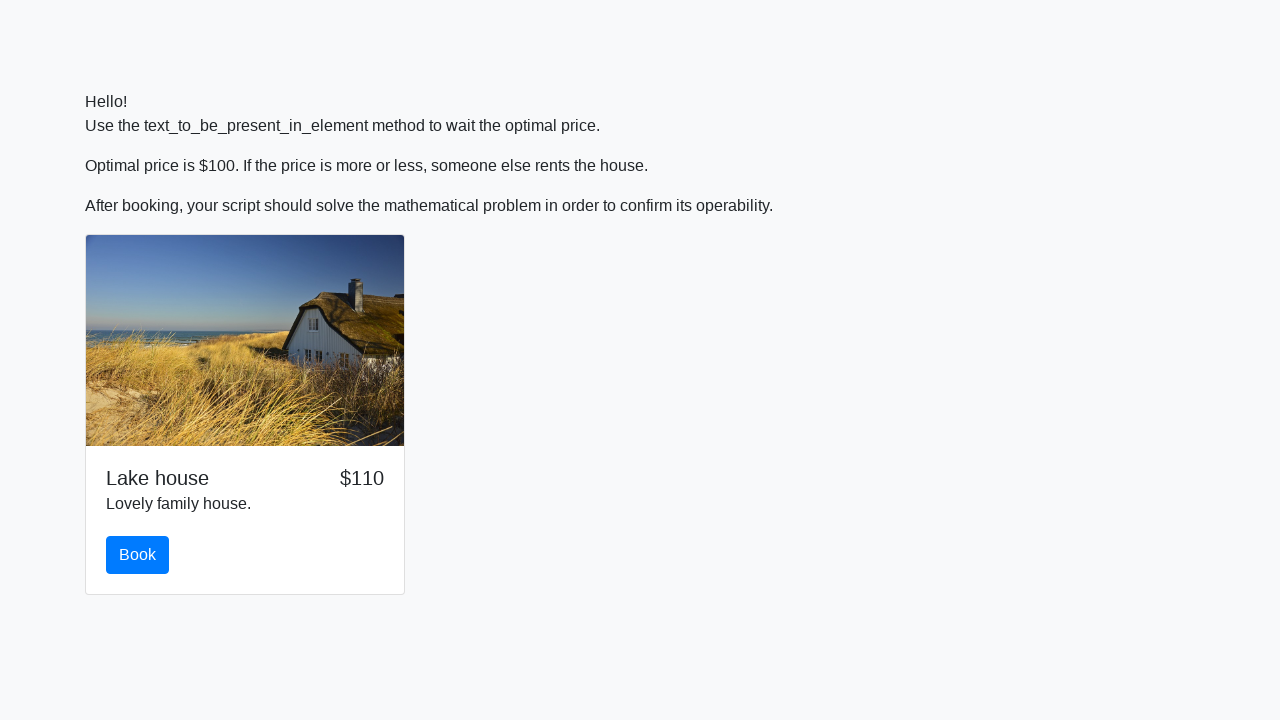